Tests Wikipedia search widget functionality by entering a search term, clicking search, counting the result links, and clicking on each link which opens in new windows

Starting URL: https://testautomationpractice.blogspot.com/

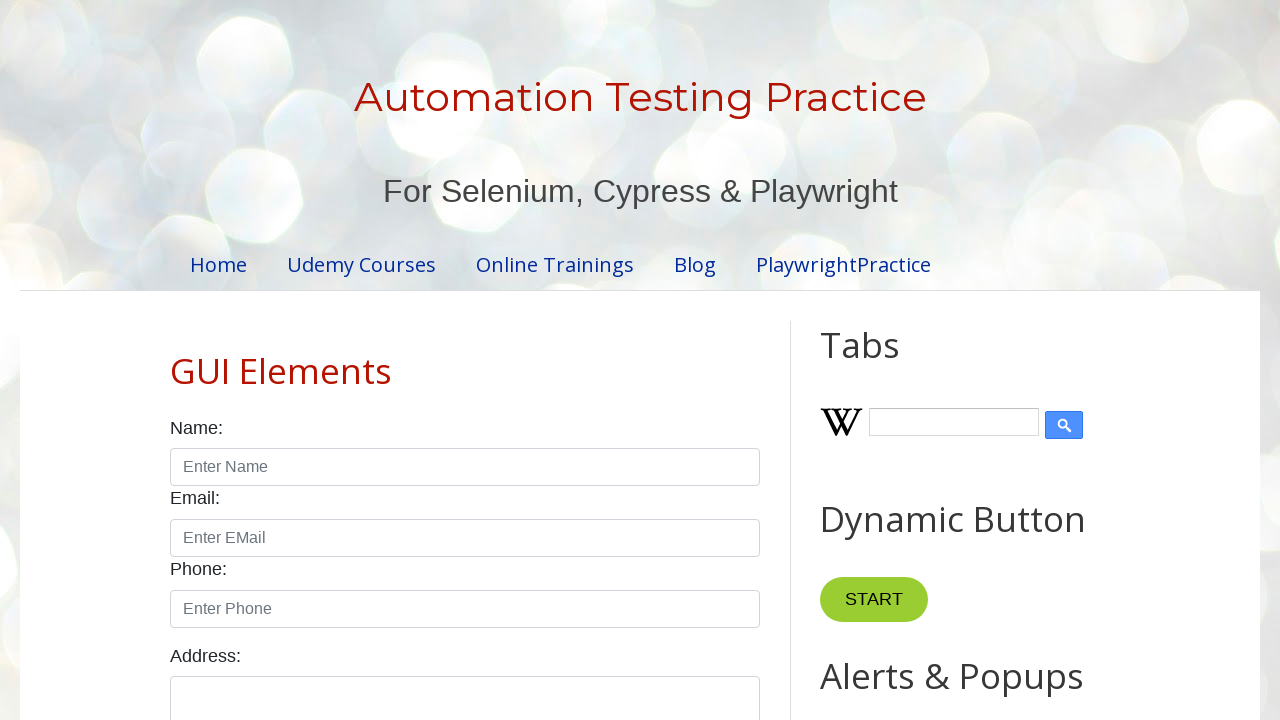

Filled Wikipedia search input with 'Selenium' on input#Wikipedia1_wikipedia-search-input
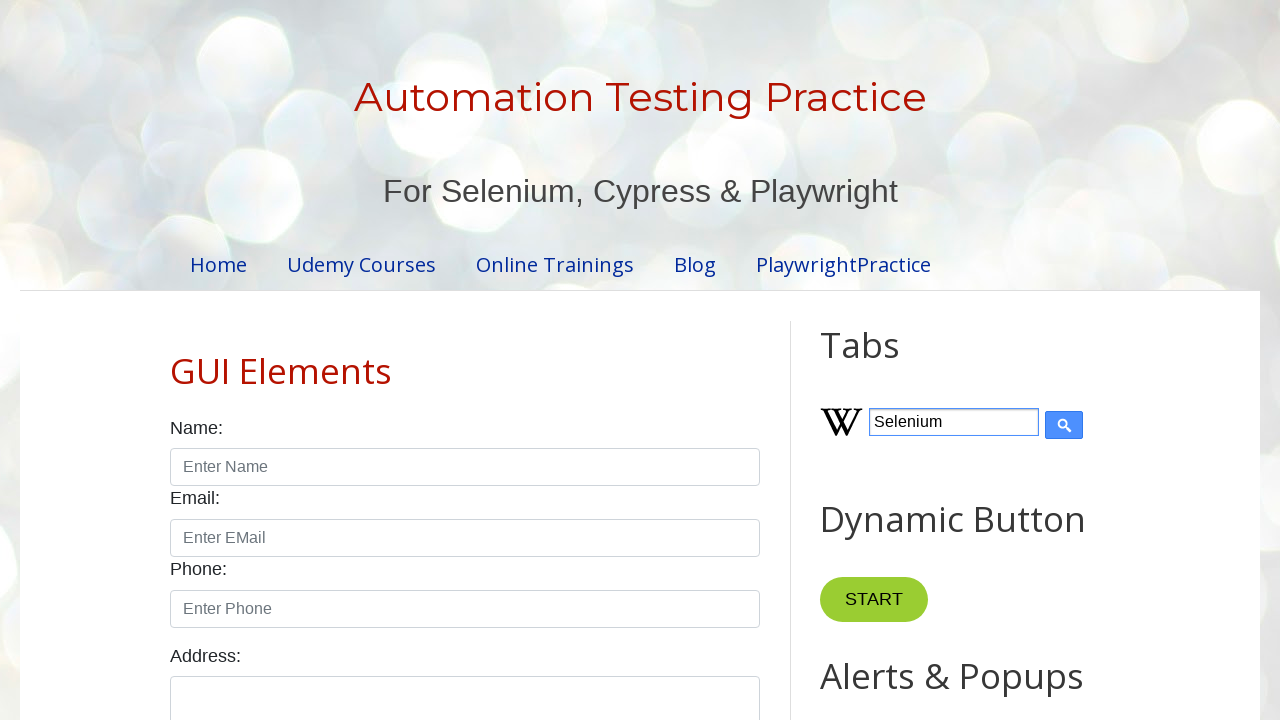

Clicked Wikipedia search submit button at (1064, 425) on input[type='submit']
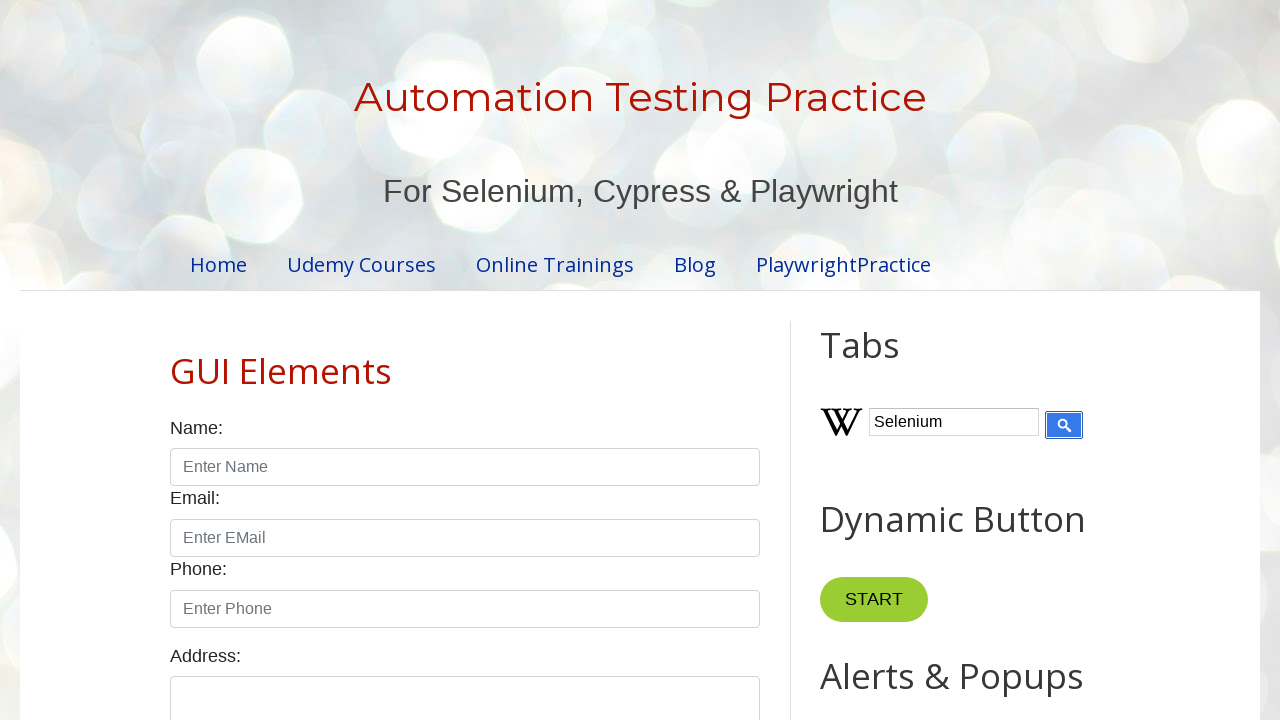

Waited 4 seconds for search results to load
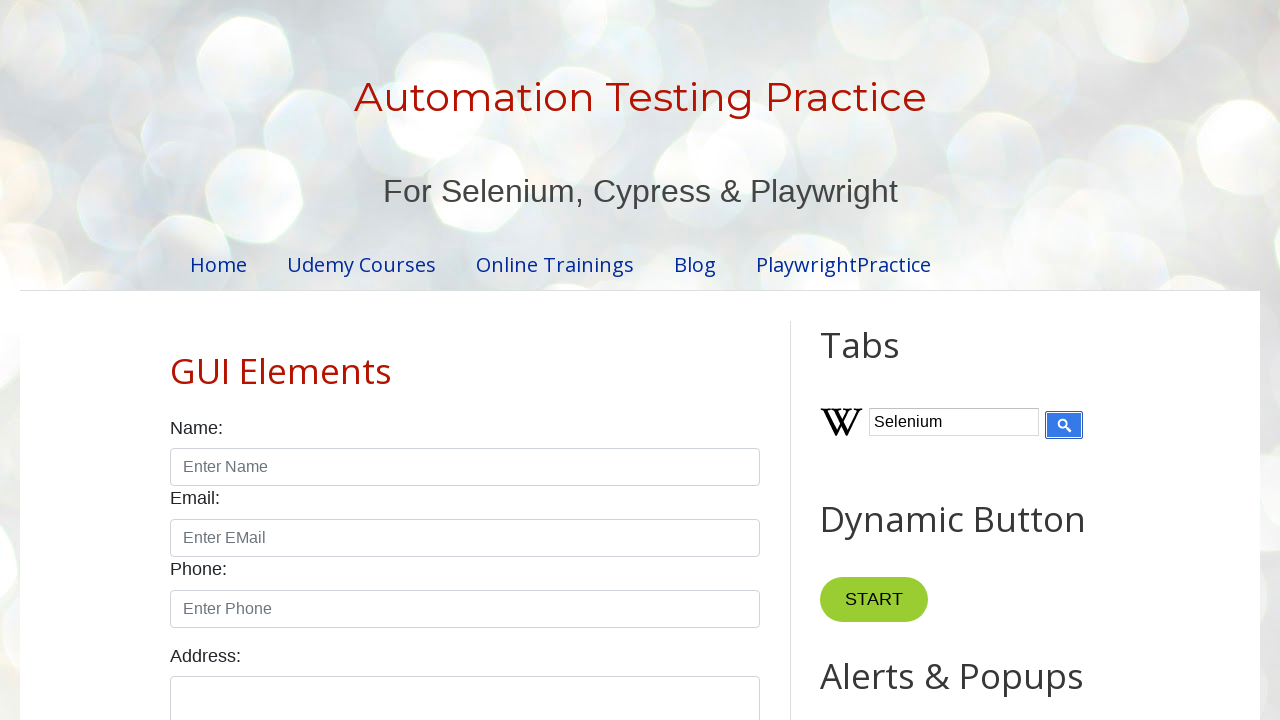

Located 0 Wikipedia search result links
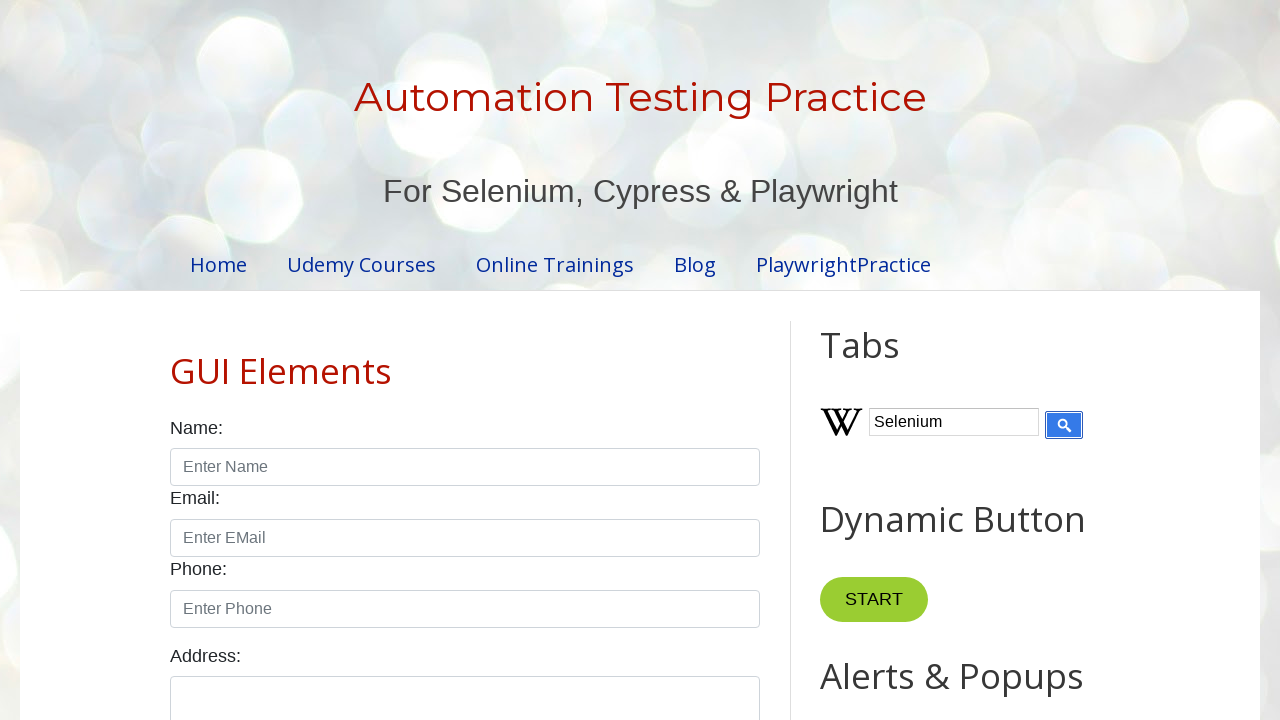

Retrieved all open pages/windows (1 total)
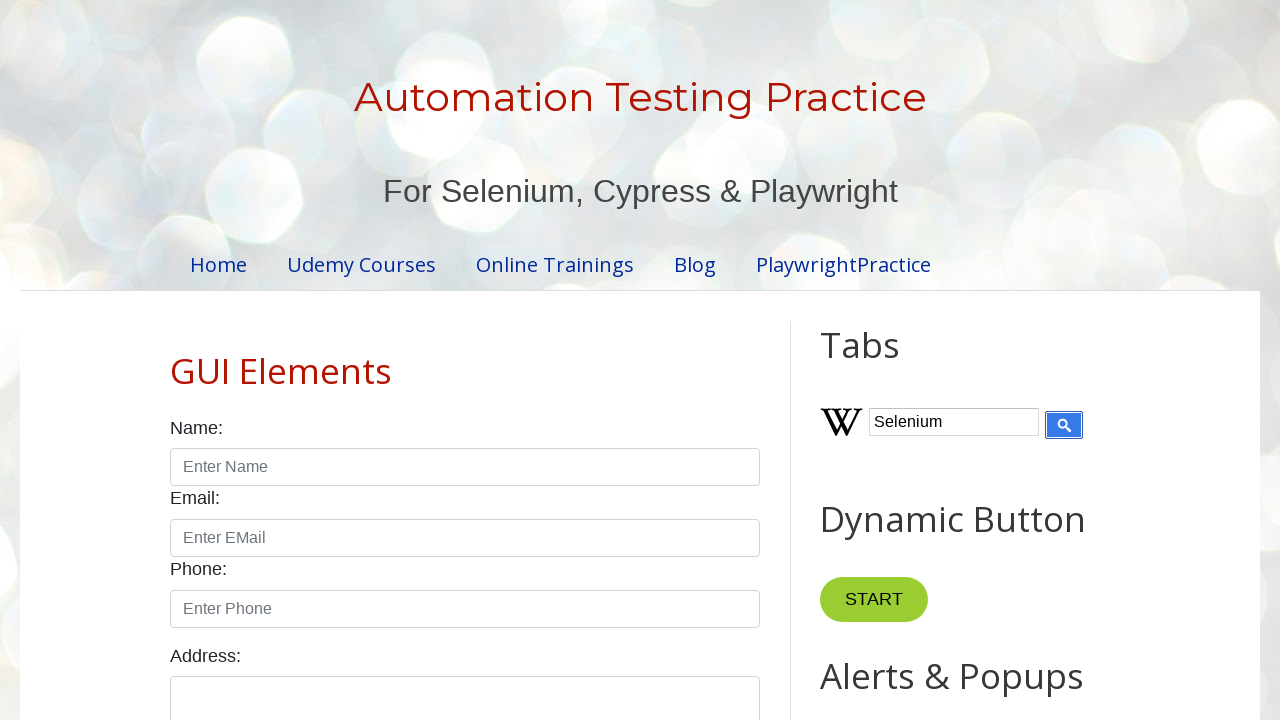

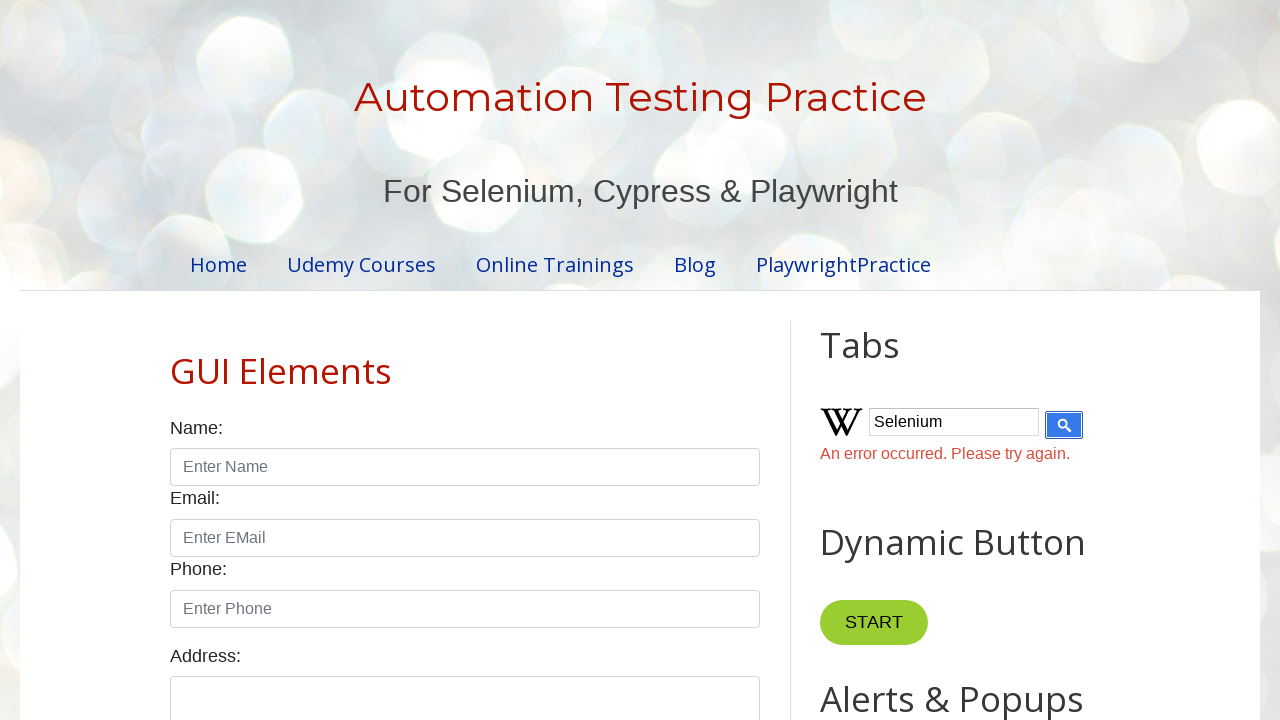